Tests checkbox interaction by clicking a checkbox, extracting the label text, entering it into an input field, and triggering an alert to verify the interaction.

Starting URL: http://qaclickacademy.com/practice.php

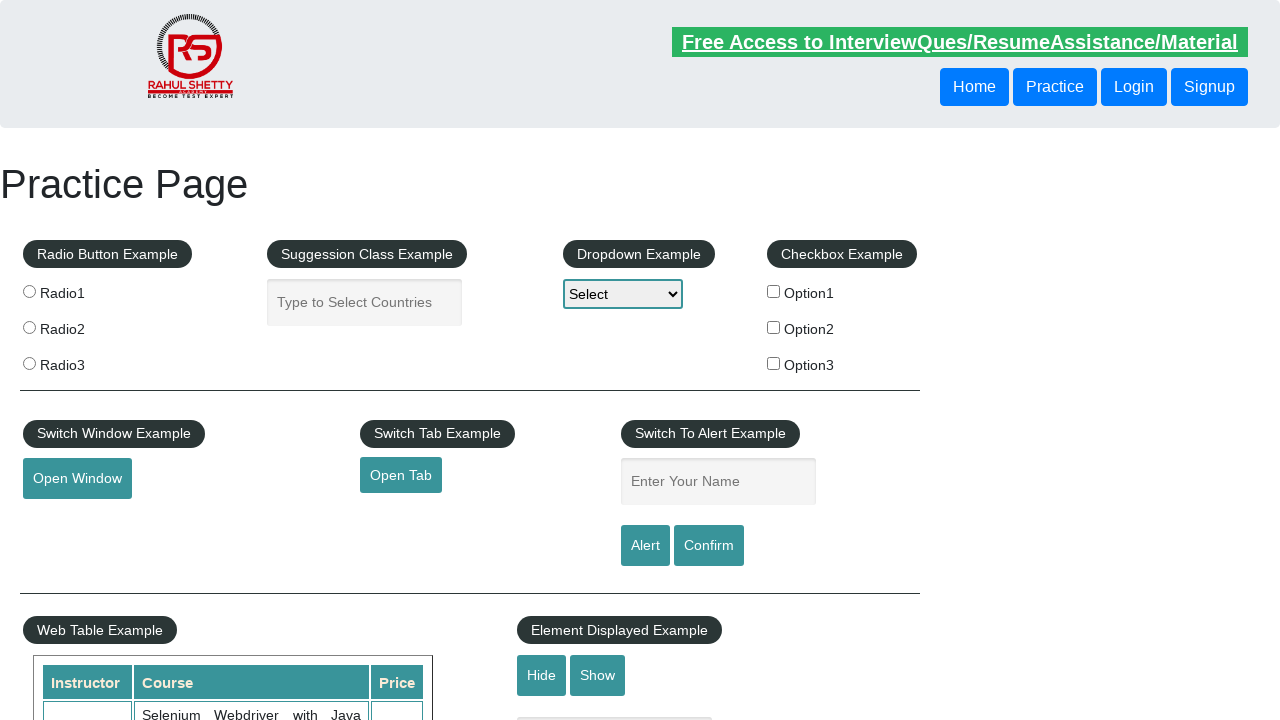

Clicked checkbox option 2 at (774, 327) on #checkBoxOption2
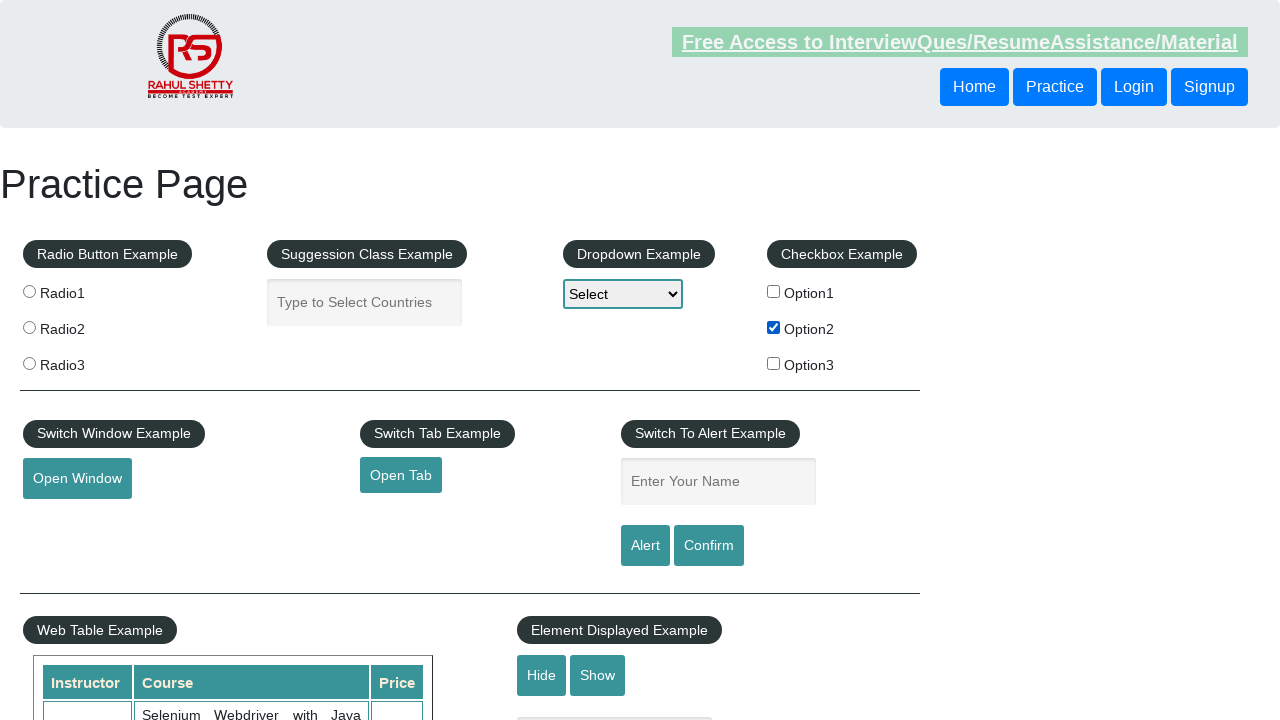

Extracted checkbox label text
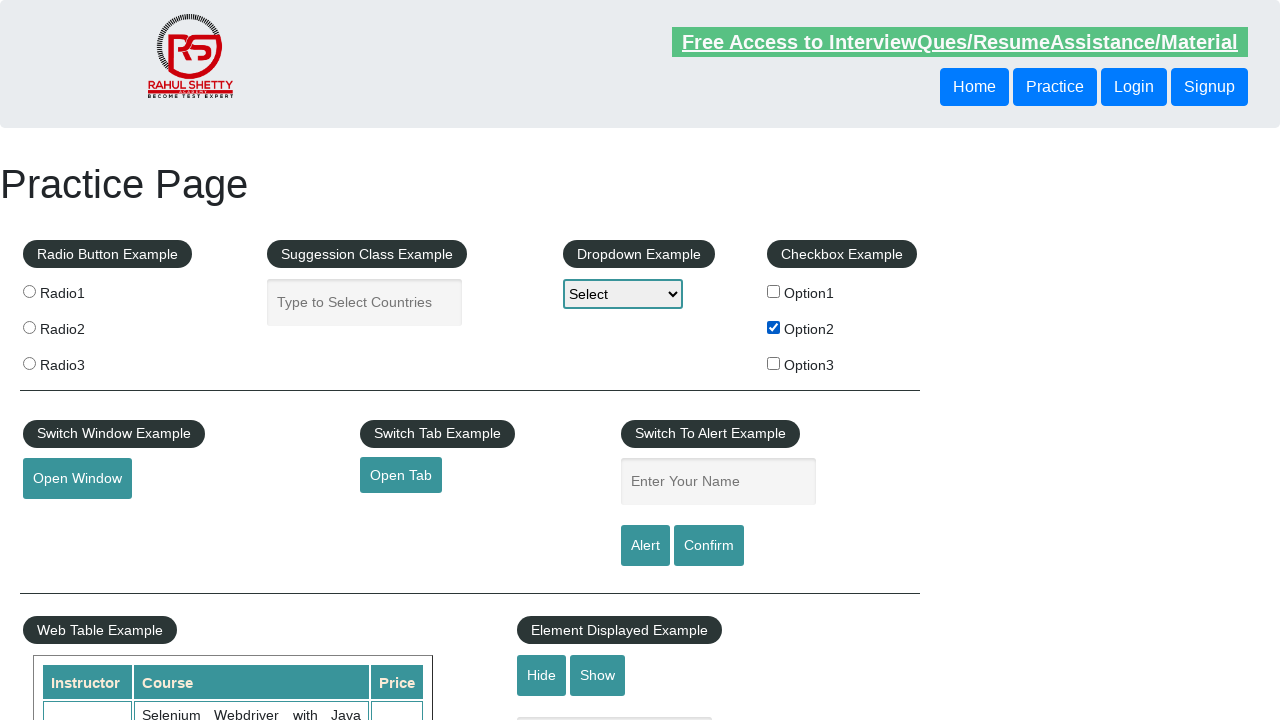

Entered checkbox label text into name input field on input[name='enter-name']
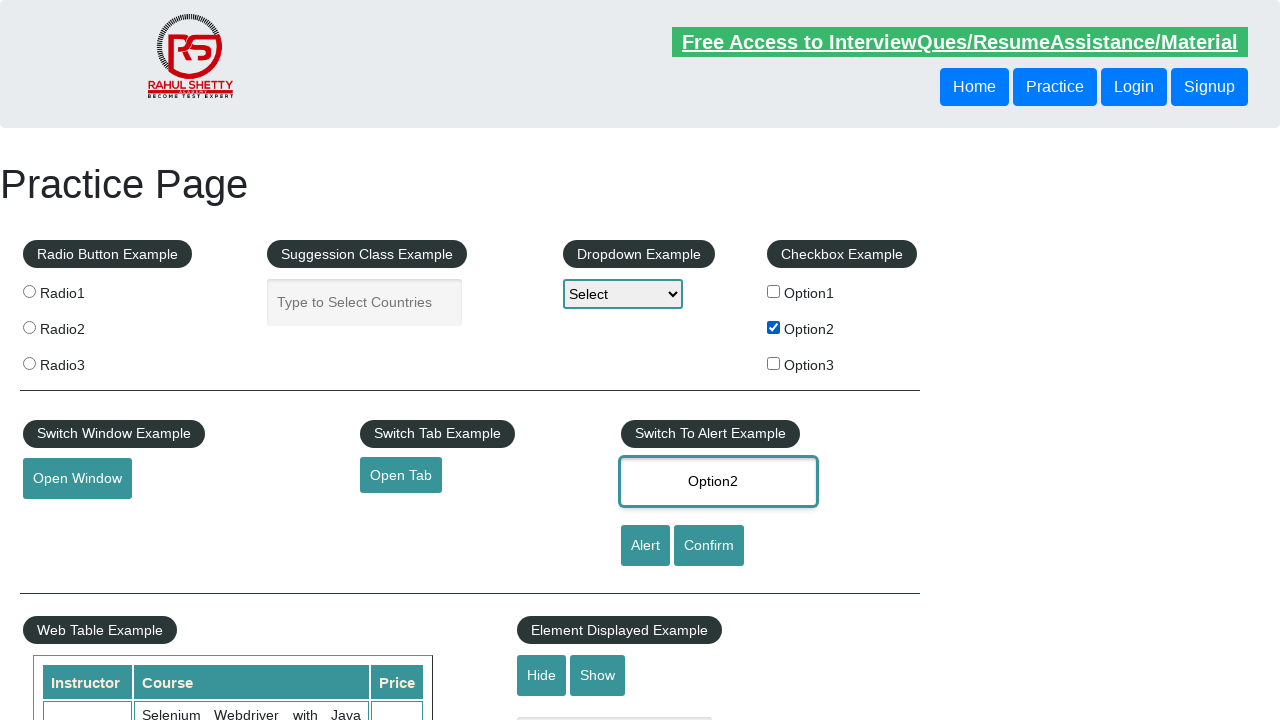

Clicked alert button to trigger alert dialog at (645, 546) on #alertbtn
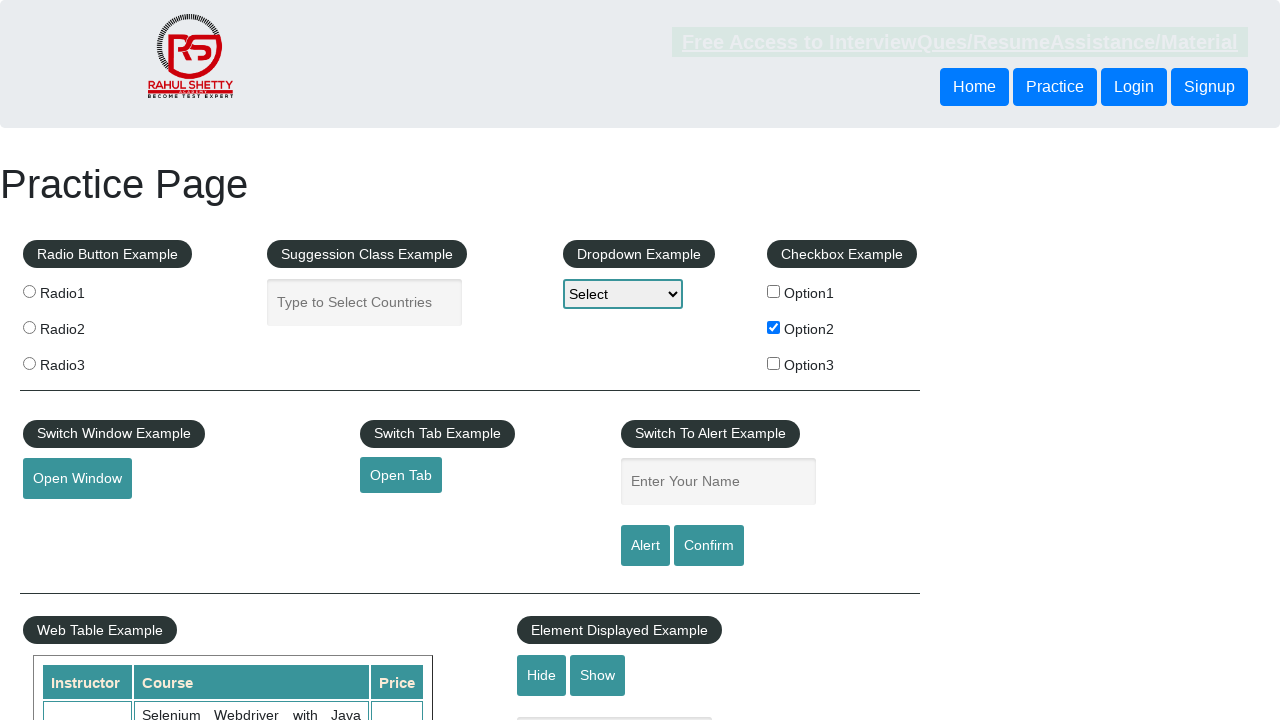

Alert dialog accepted
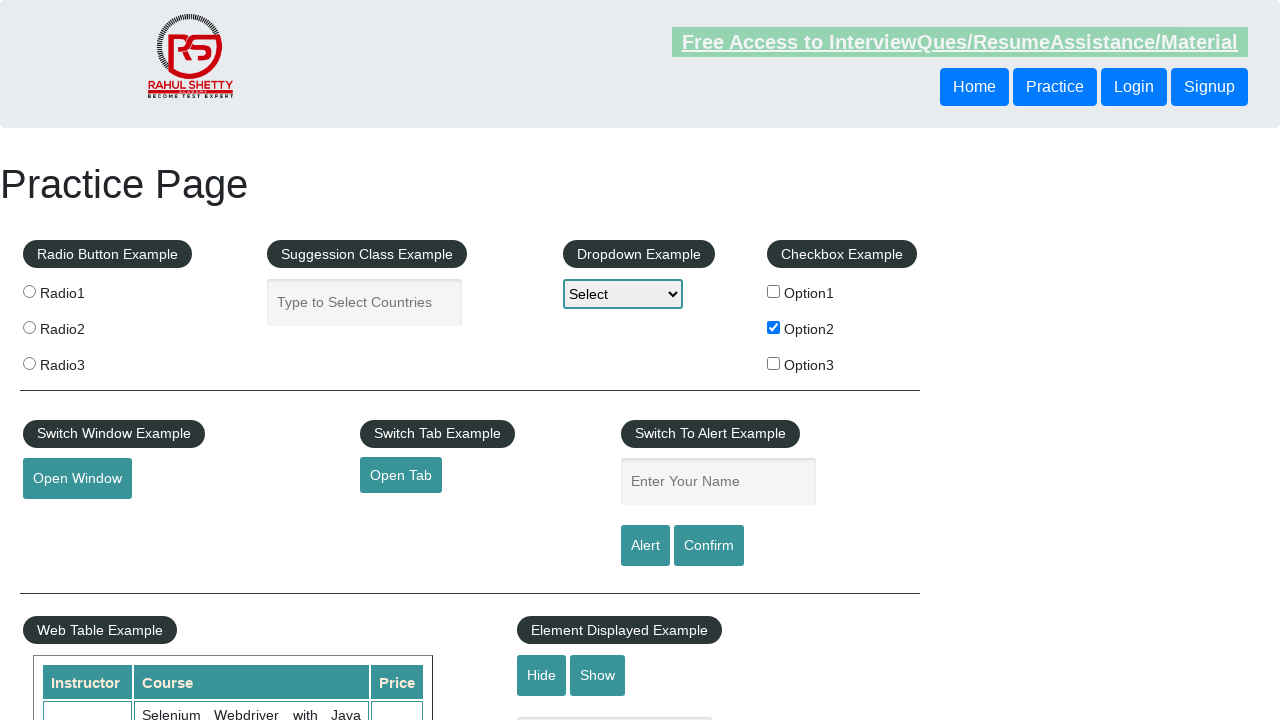

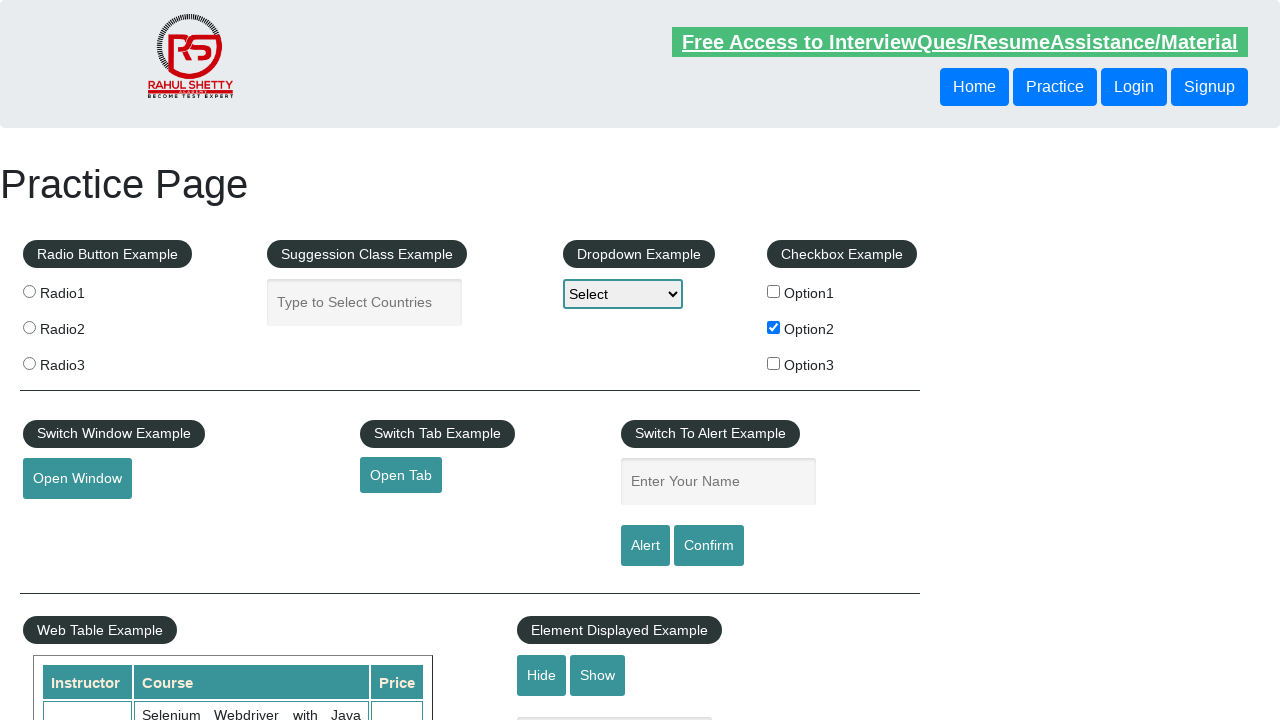